Tests that an item is removed if an empty string is entered while editing

Starting URL: https://demo.playwright.dev/todomvc

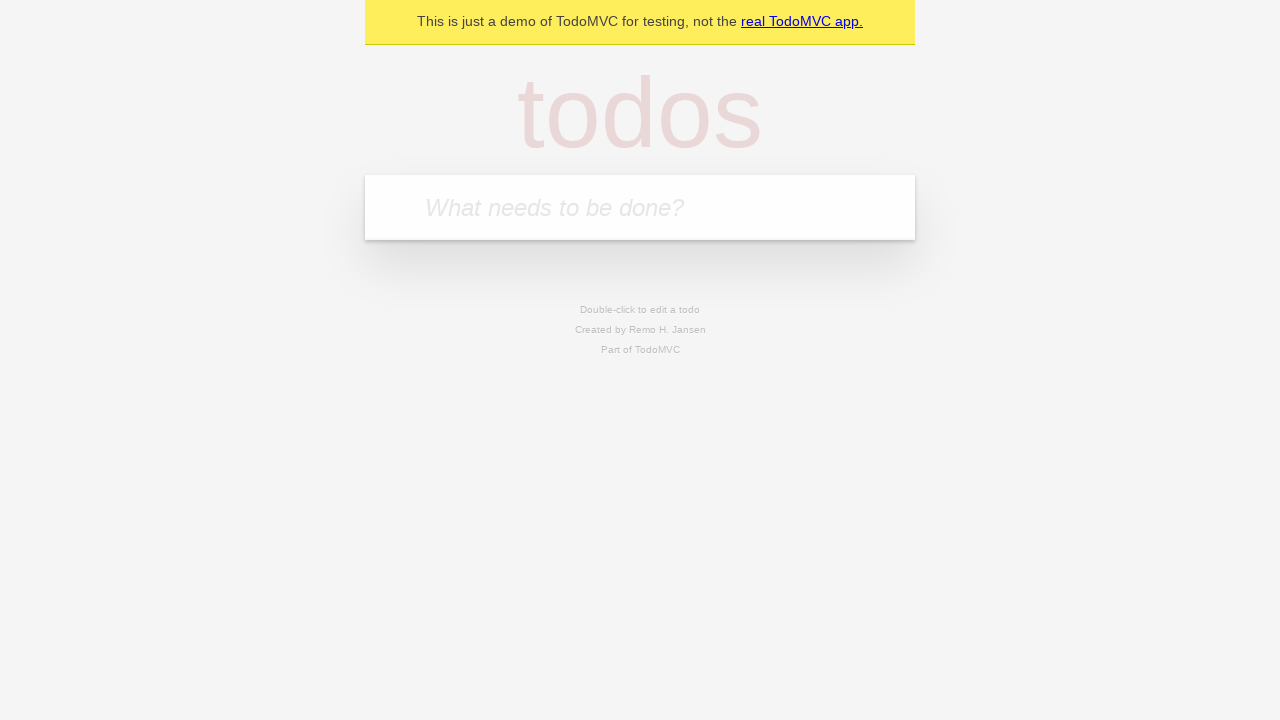

Filled first todo with 'buy some cheese' on internal:attr=[placeholder="What needs to be done?"i]
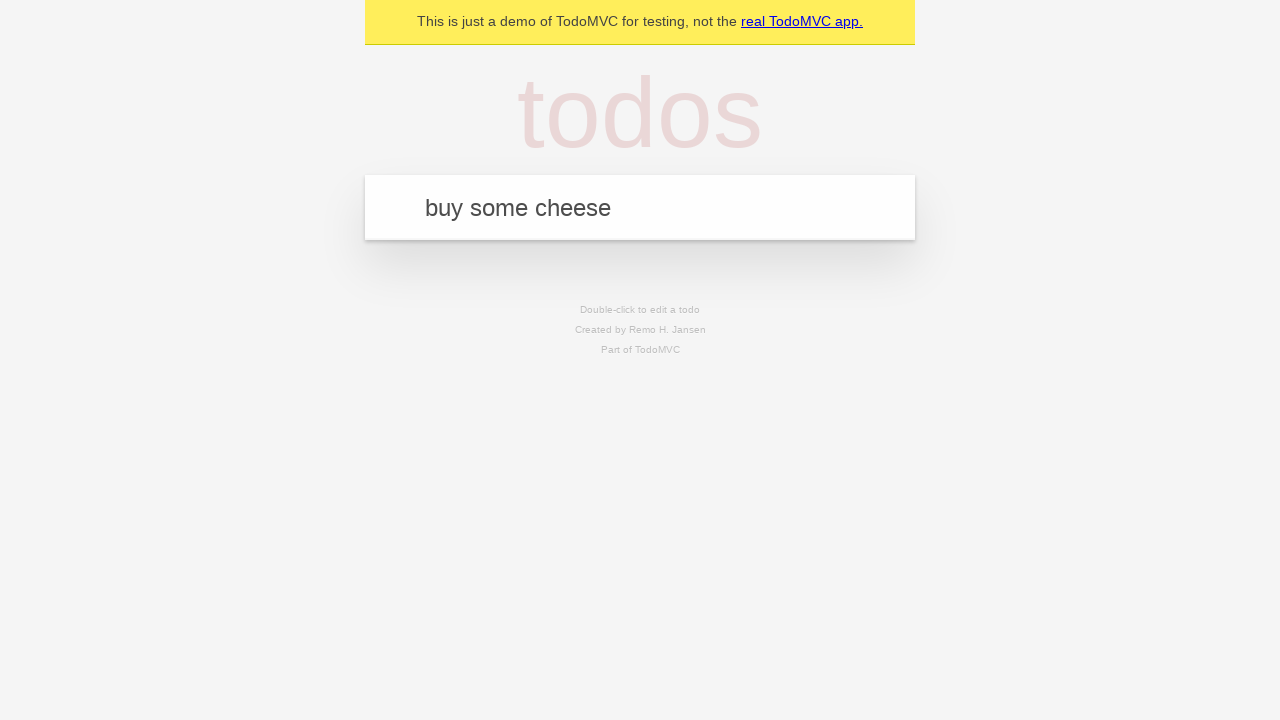

Pressed Enter to create first todo item on internal:attr=[placeholder="What needs to be done?"i]
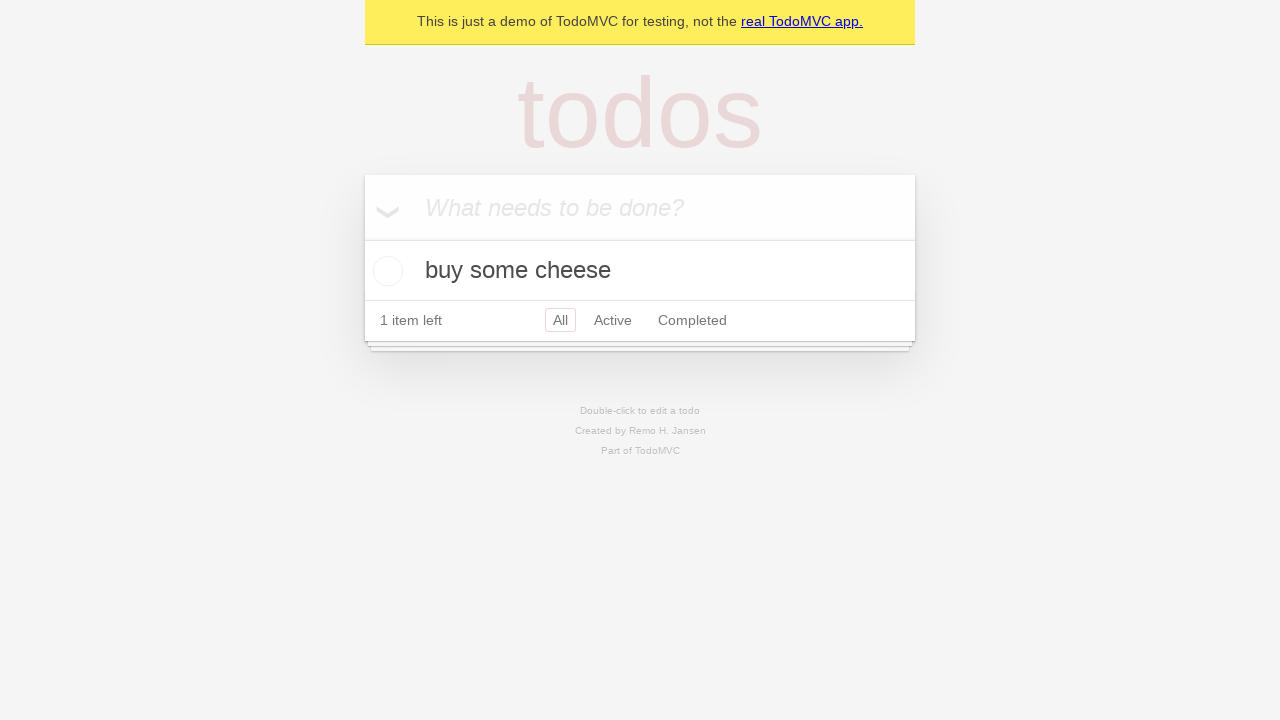

Filled second todo with 'feed the cat' on internal:attr=[placeholder="What needs to be done?"i]
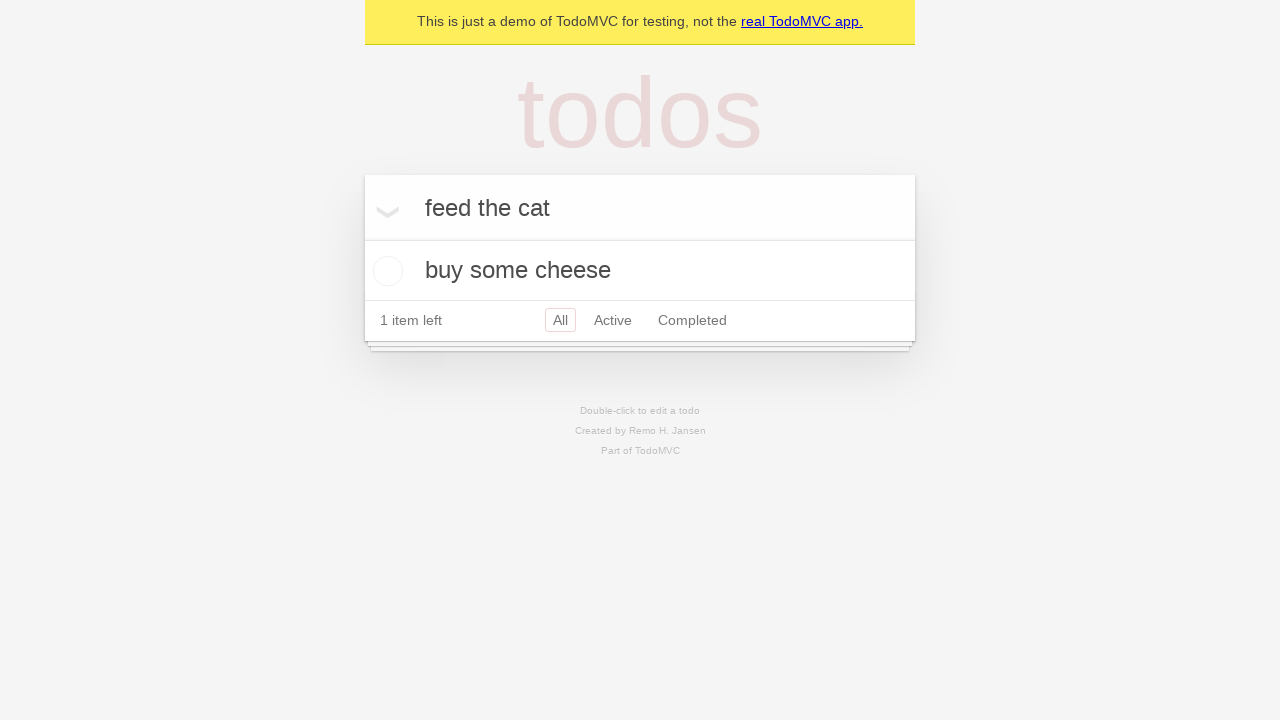

Pressed Enter to create second todo item on internal:attr=[placeholder="What needs to be done?"i]
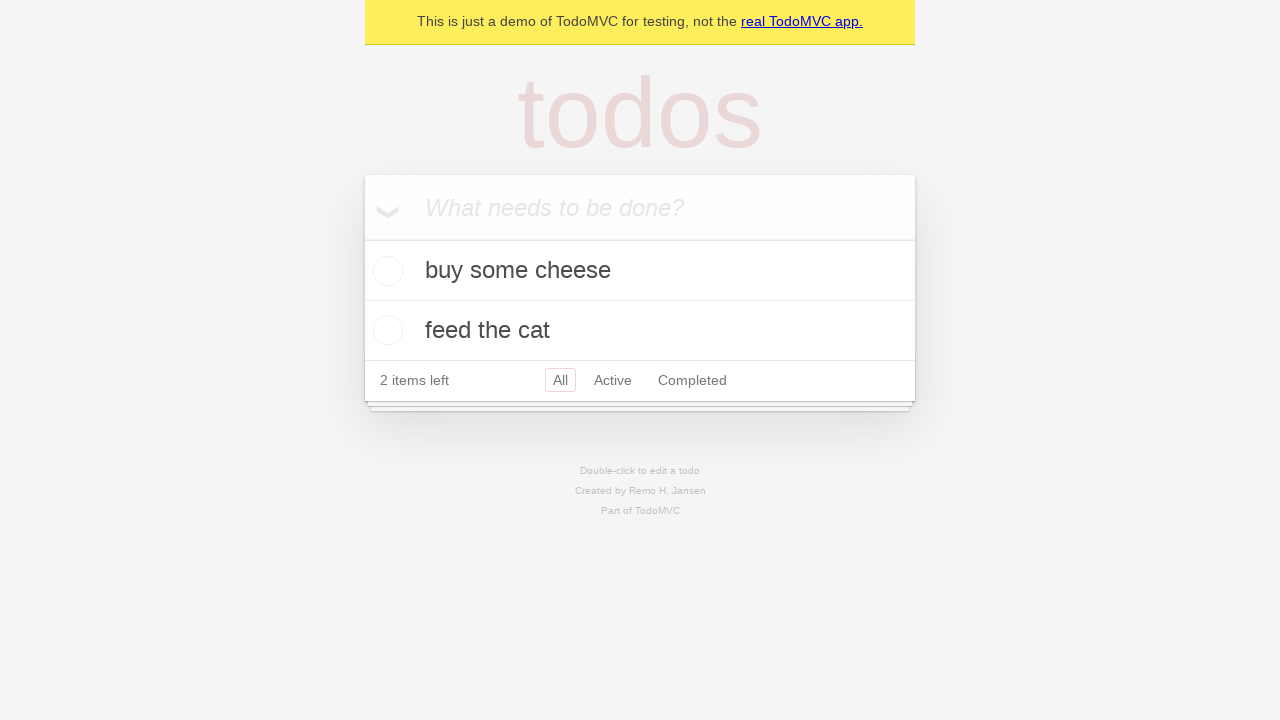

Filled third todo with 'book a doctors appointment' on internal:attr=[placeholder="What needs to be done?"i]
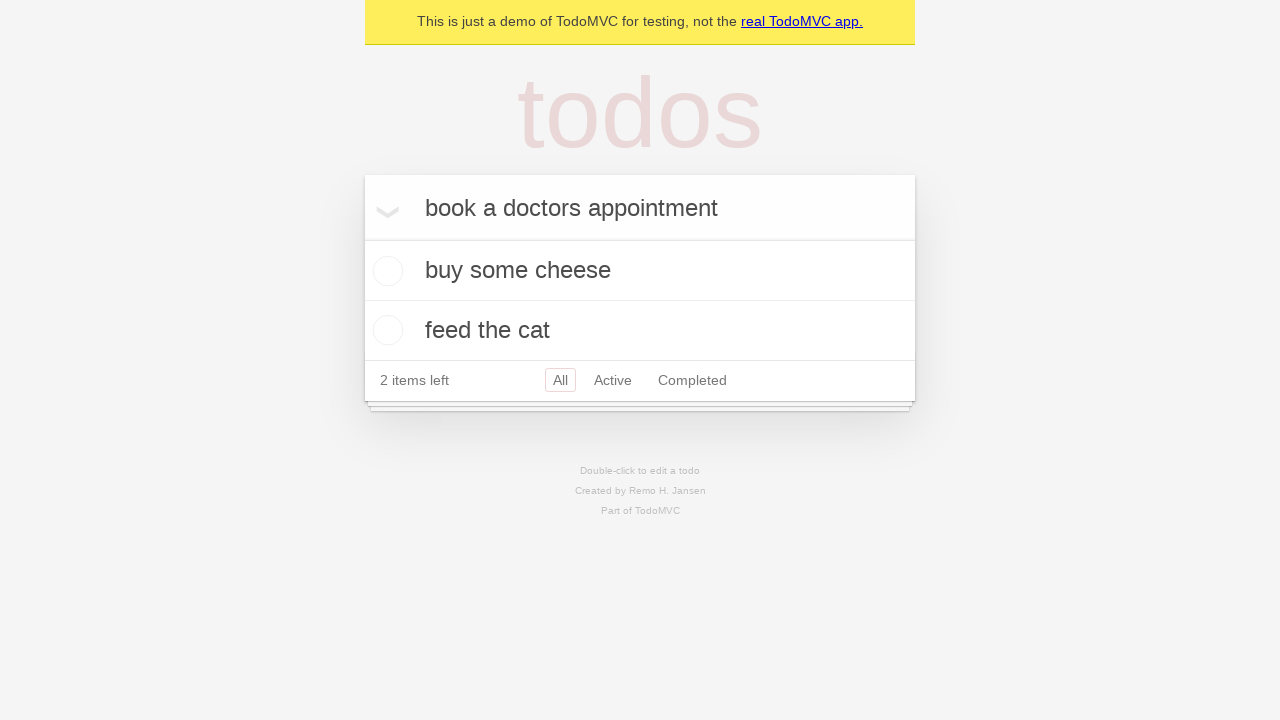

Pressed Enter to create third todo item on internal:attr=[placeholder="What needs to be done?"i]
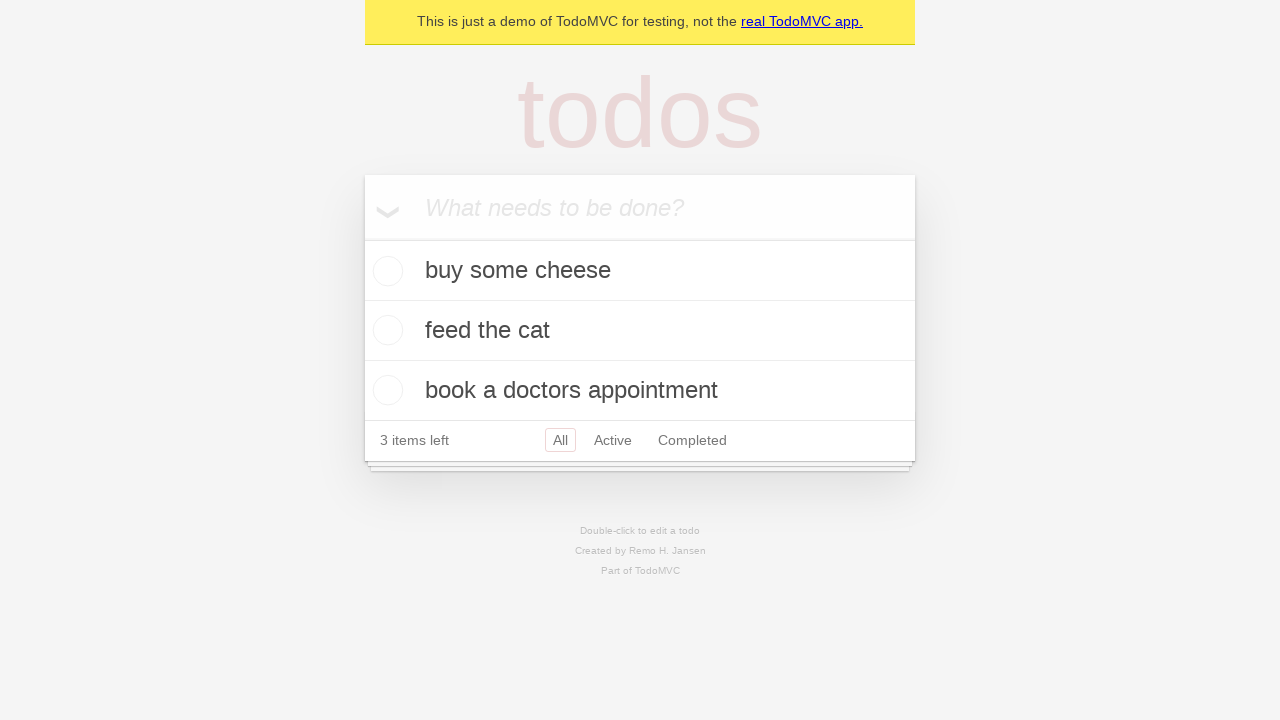

Waited for third todo item to load
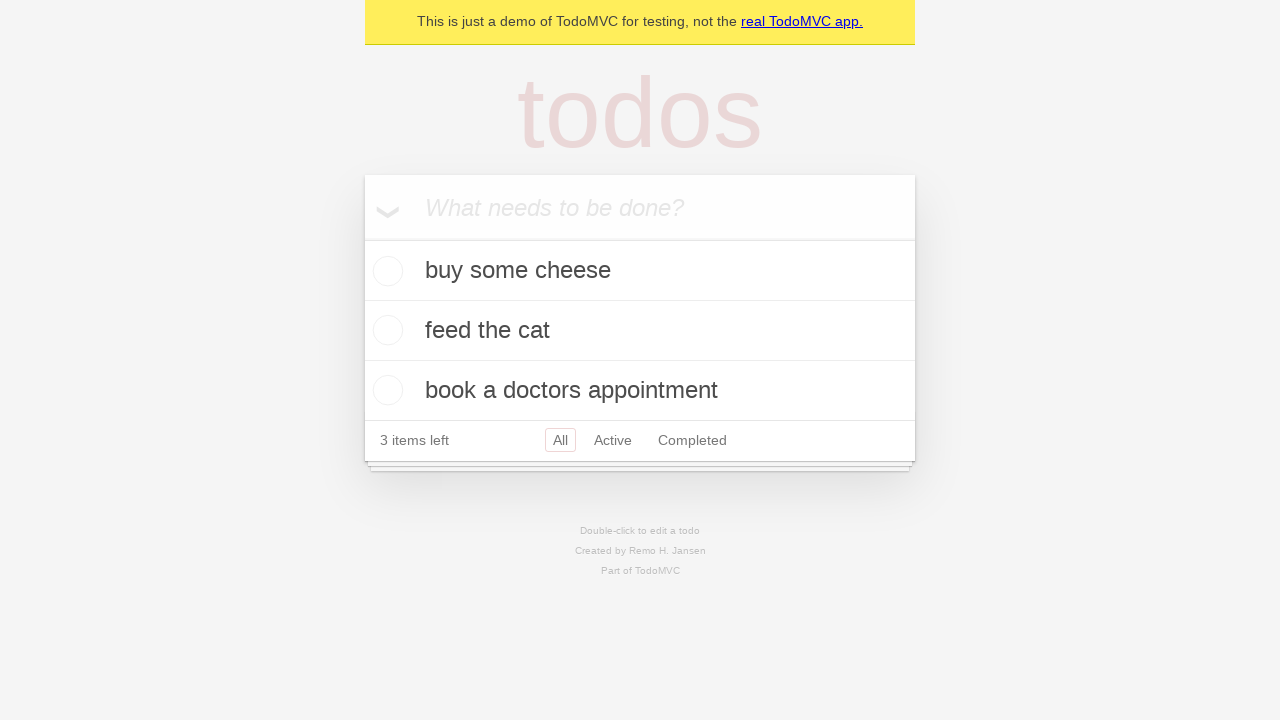

Double-clicked second todo item to enter edit mode at (640, 331) on internal:testid=[data-testid="todo-item"s] >> nth=1
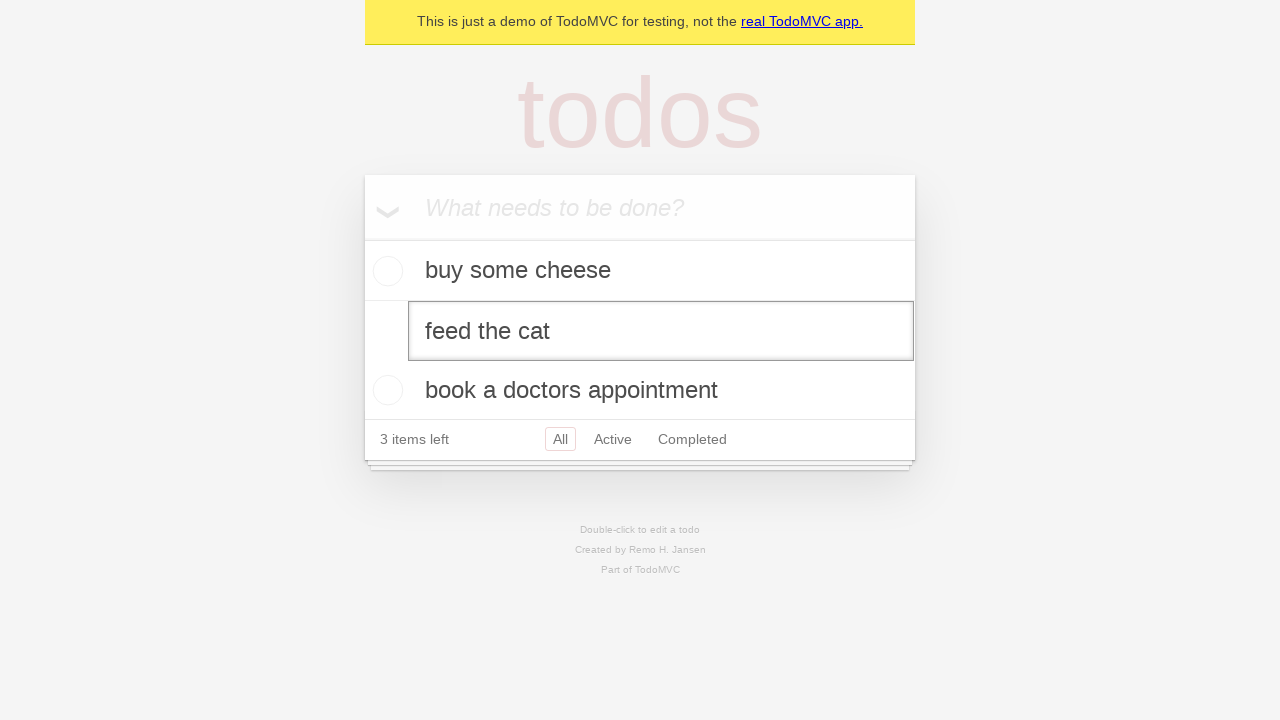

Cleared the edit field to empty string on internal:testid=[data-testid="todo-item"s] >> nth=1 >> internal:role=textbox[nam
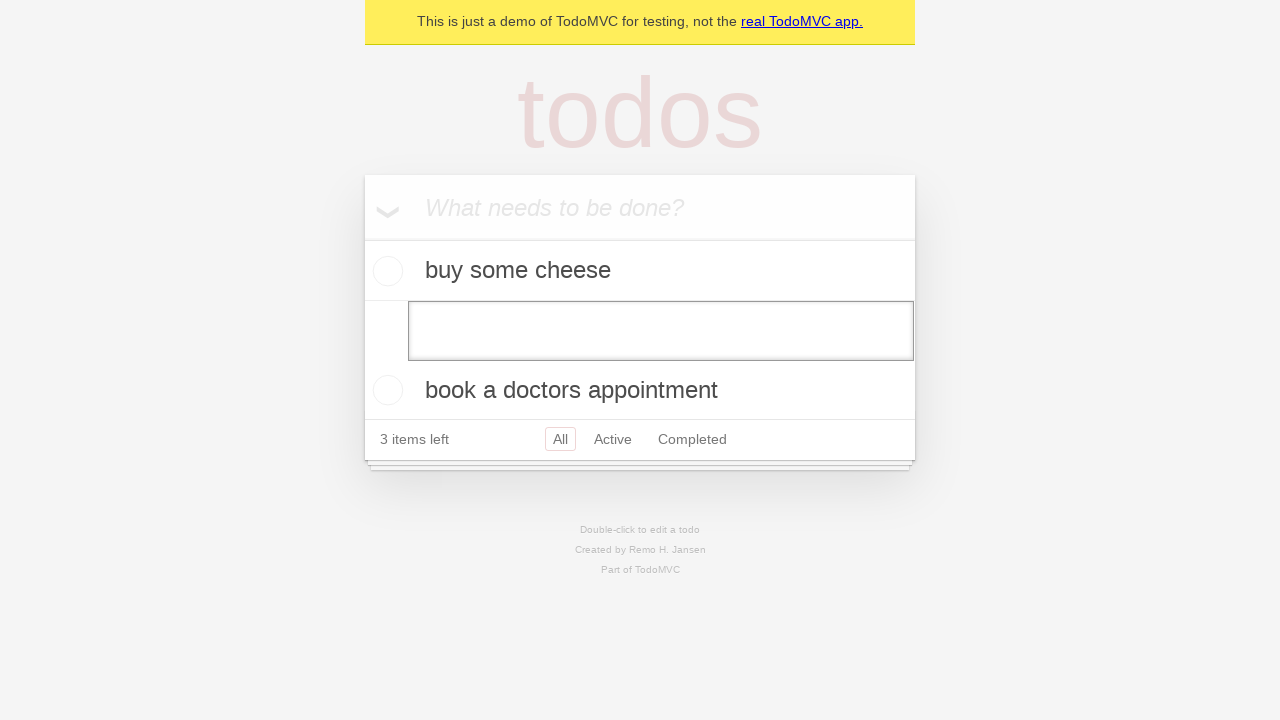

Pressed Enter to confirm edit with empty string, removing the item on internal:testid=[data-testid="todo-item"s] >> nth=1 >> internal:role=textbox[nam
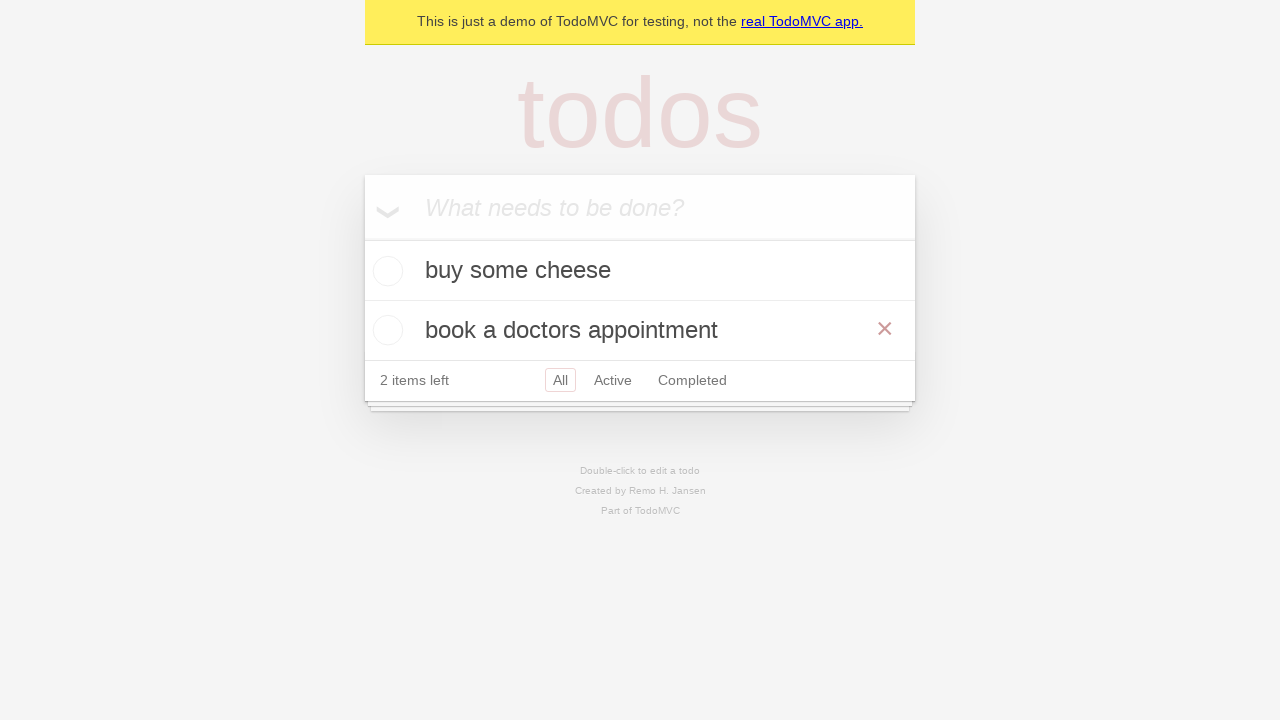

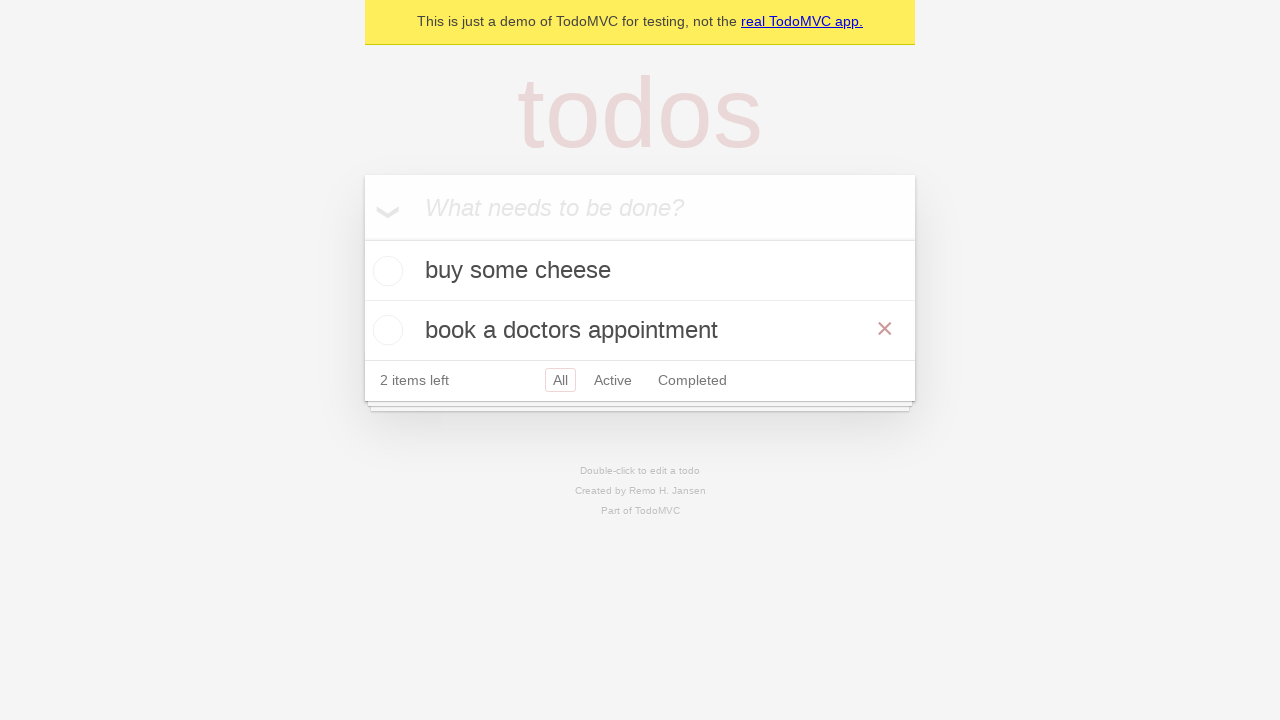